Tests multi-selection functionality on jQuery UI selectable demo by using Ctrl+click to select multiple items

Starting URL: https://jqueryui.com/selectable/

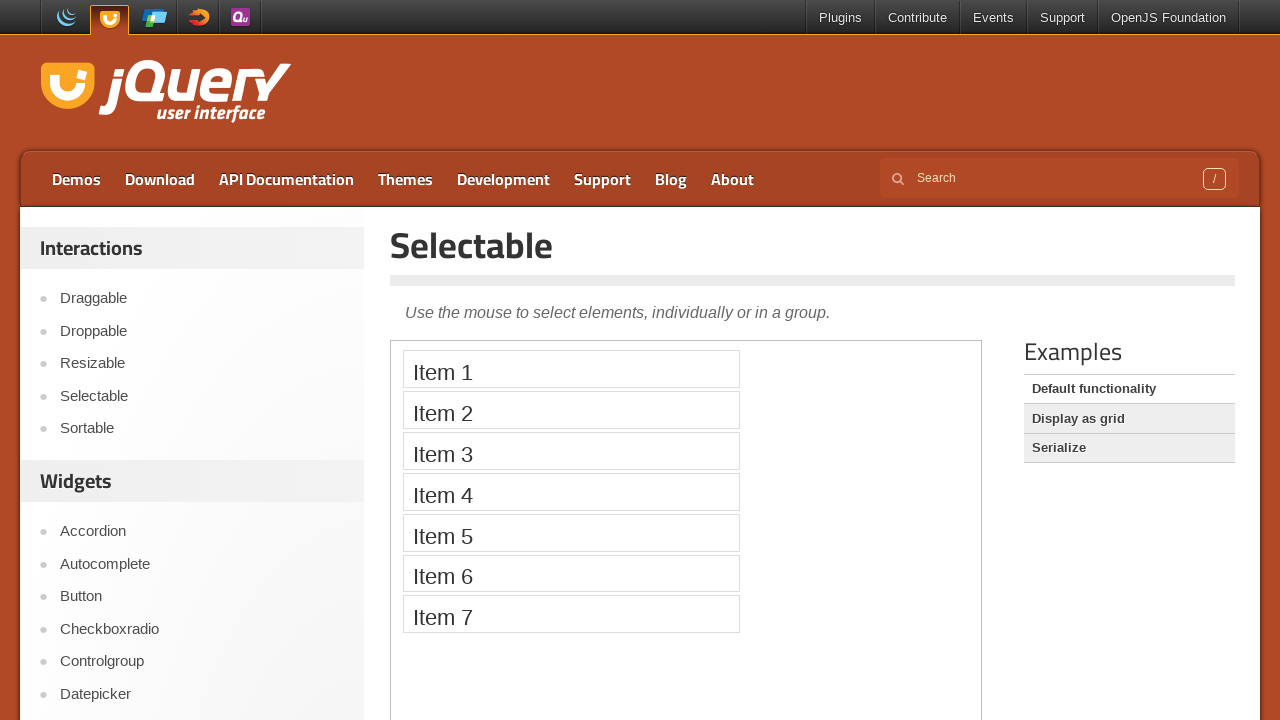

Located iframe containing selectable demo
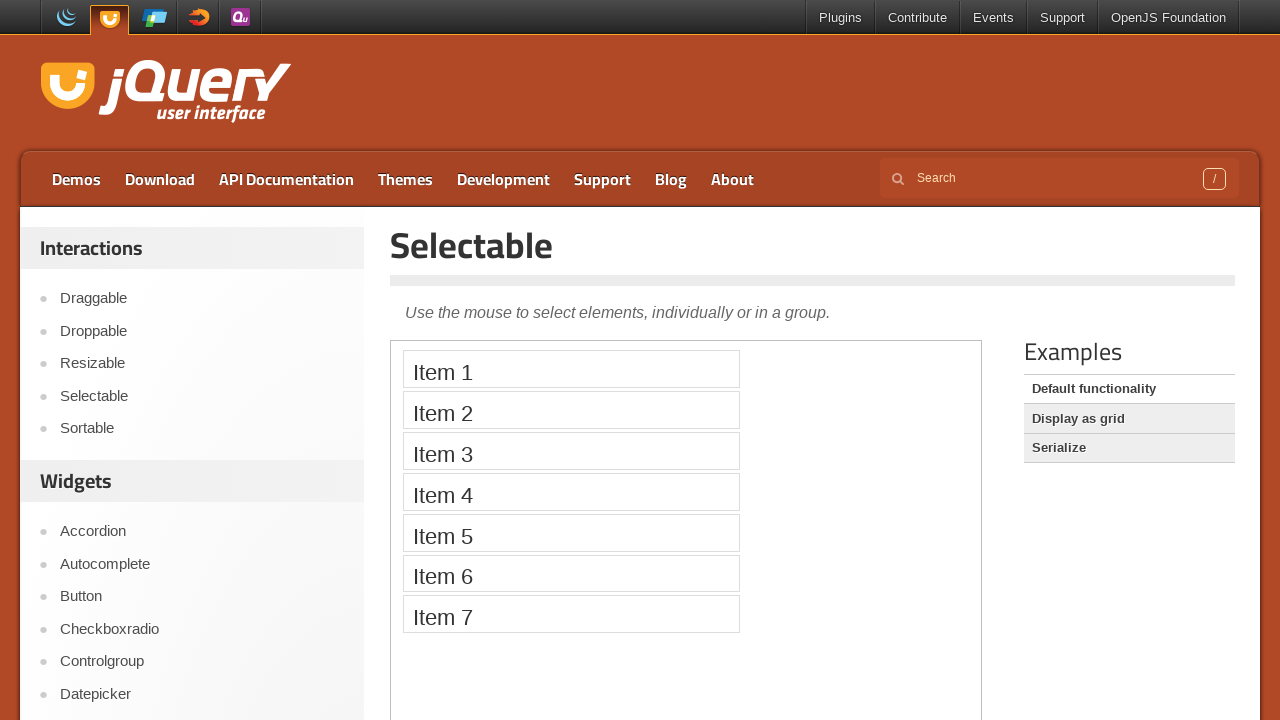

Waited 3 seconds for iframe to load
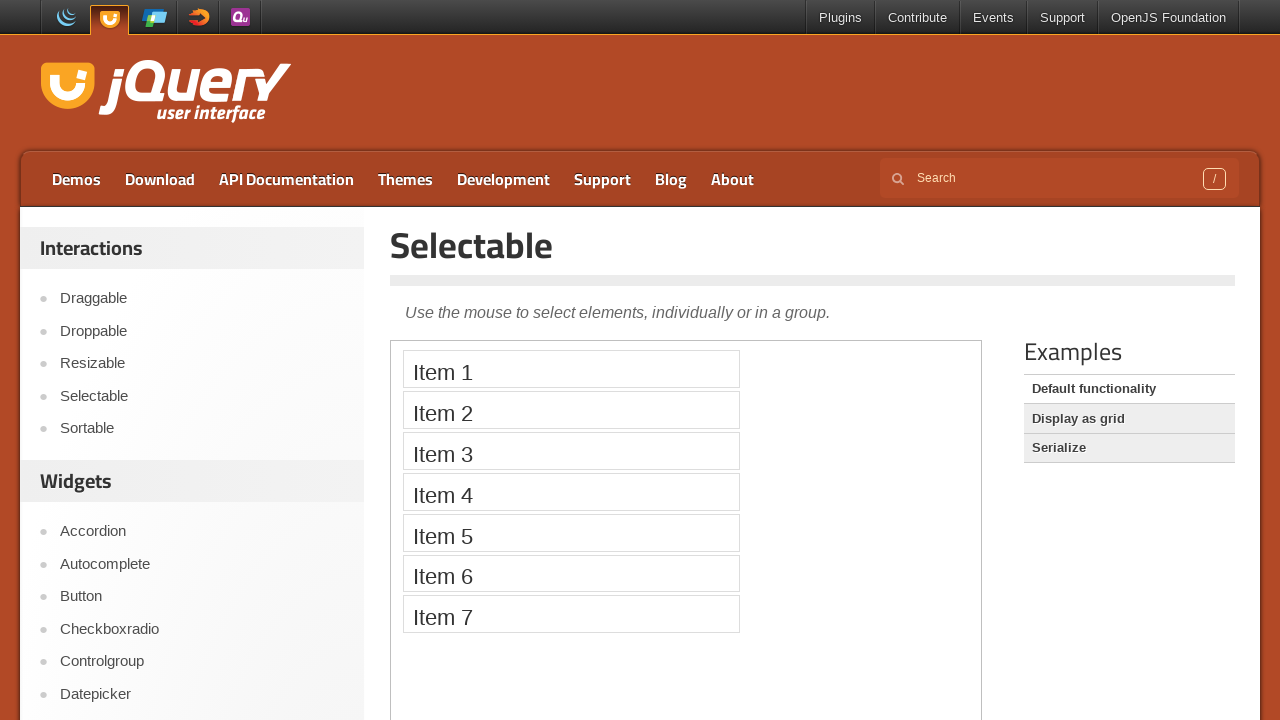

Located selectable item 1
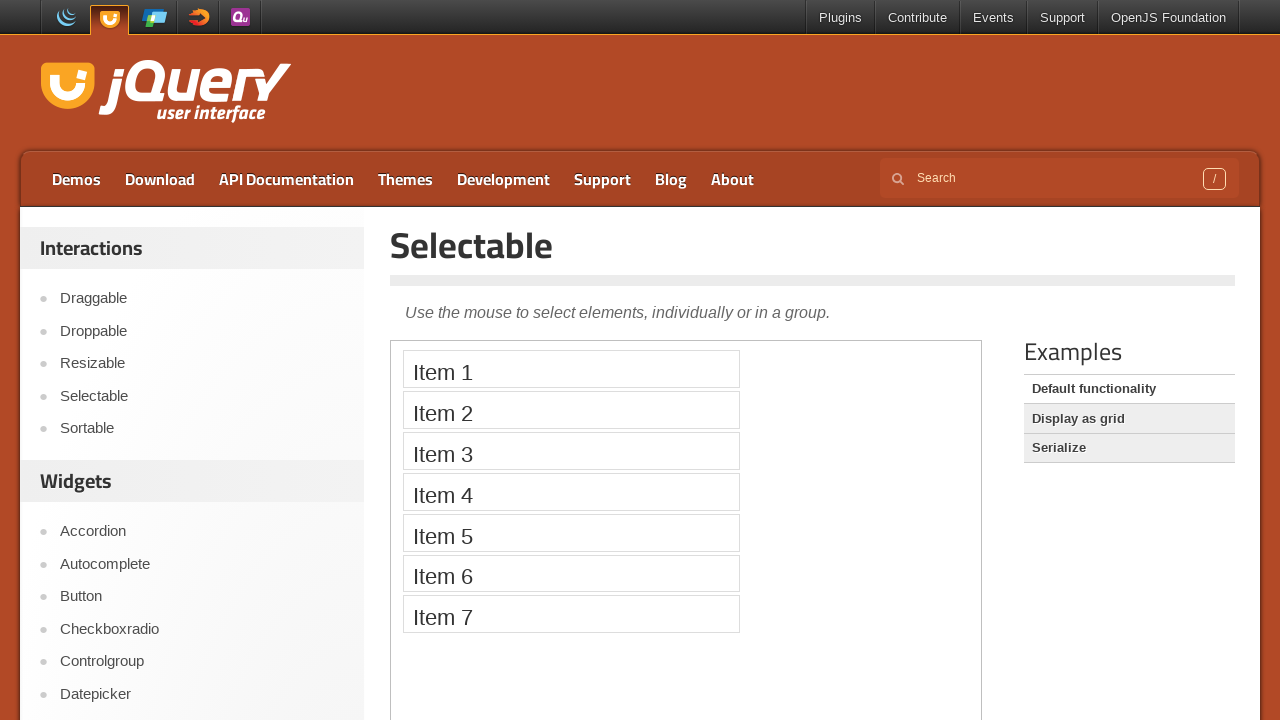

Waited 3 seconds
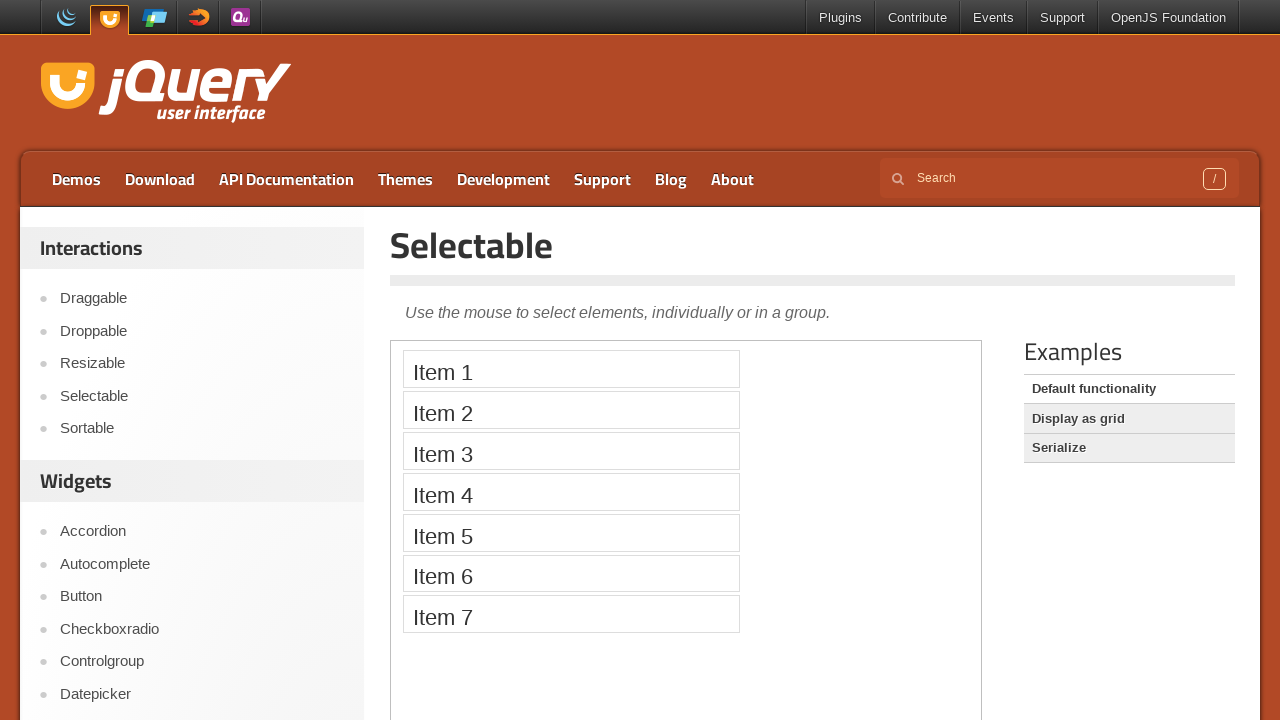

Located selectable item 3
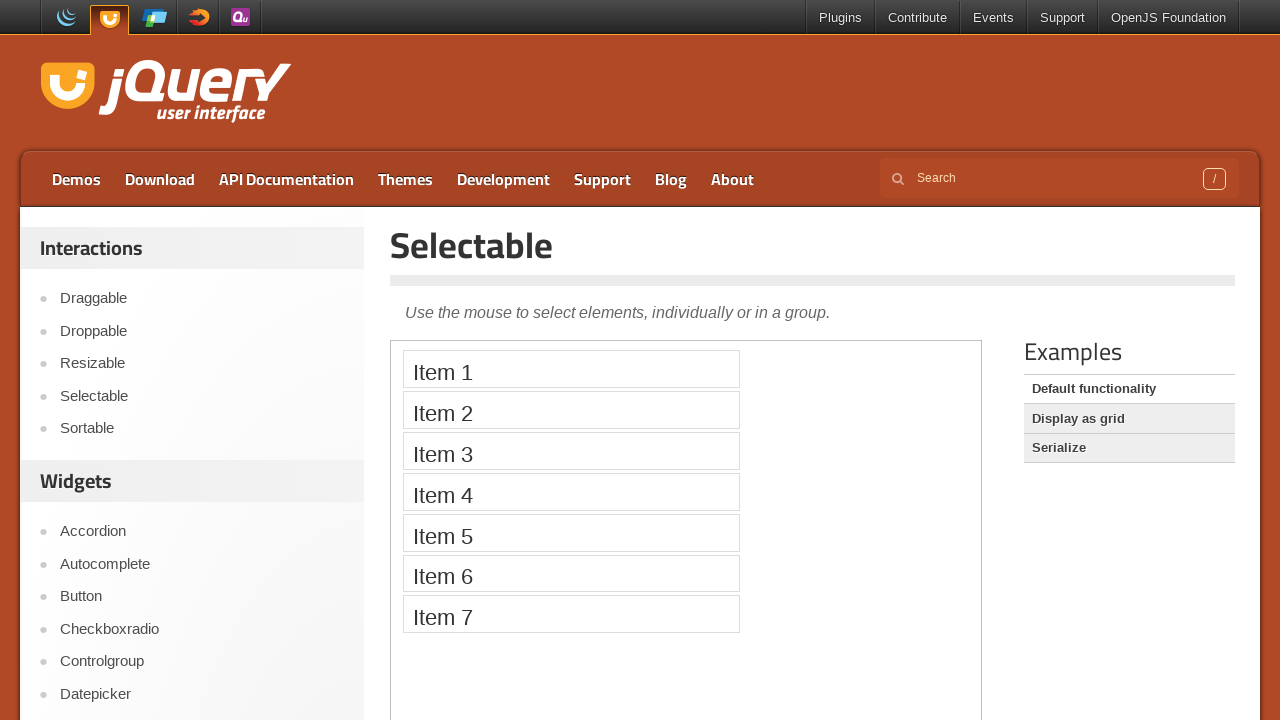

Located selectable item 5
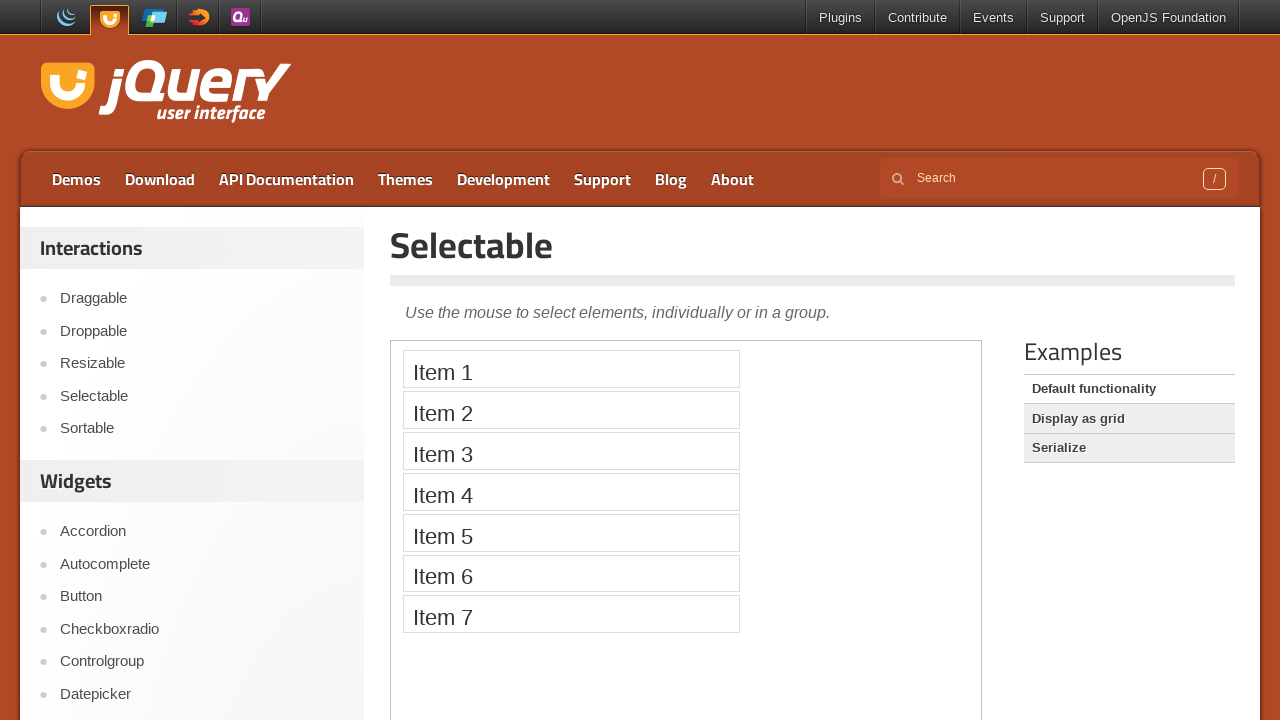

Waited 3 seconds
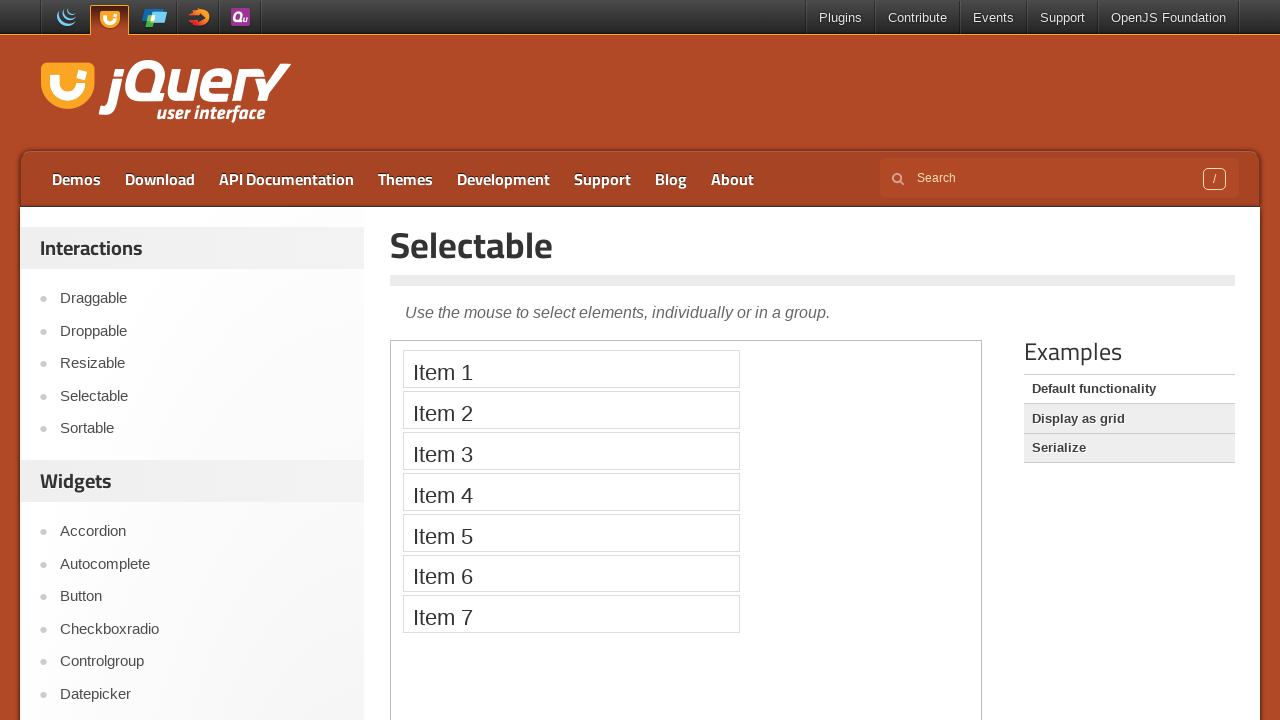

Located selectable item 7
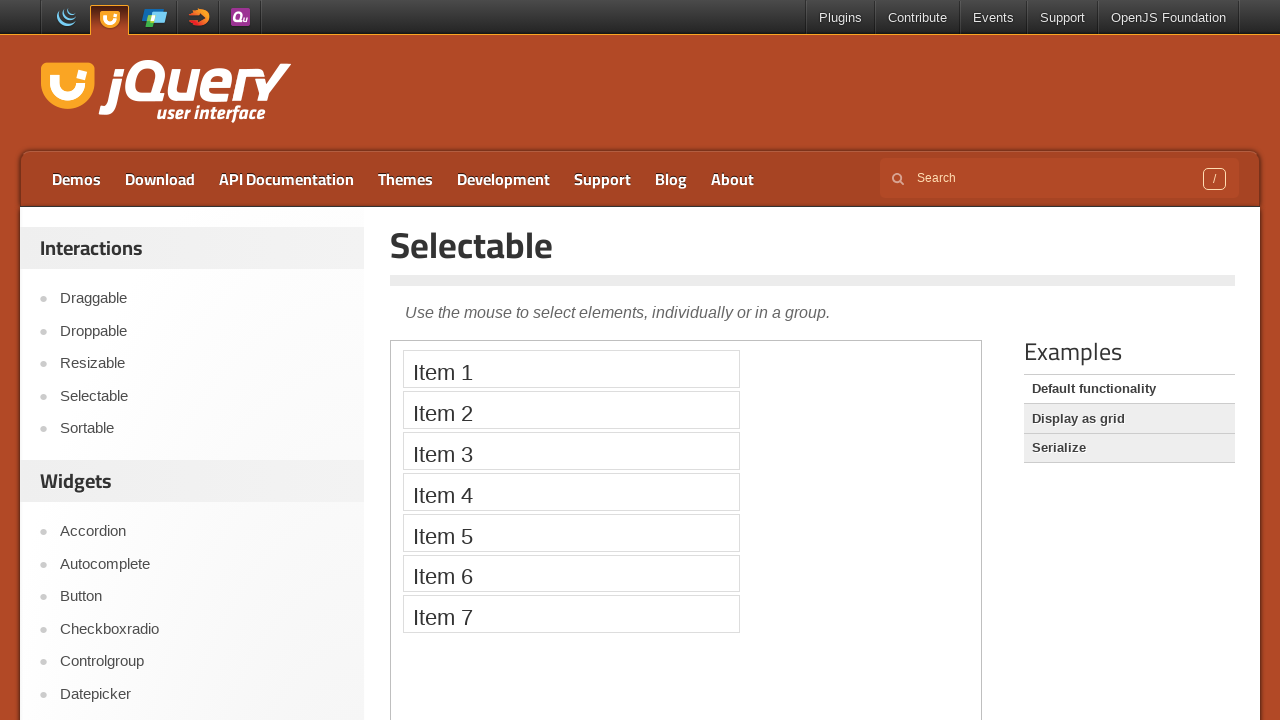

Ctrl+clicked item 1 to select it at (571, 369) on iframe >> nth=0 >> internal:control=enter-frame >> xpath=//ol[@id='selectable']/
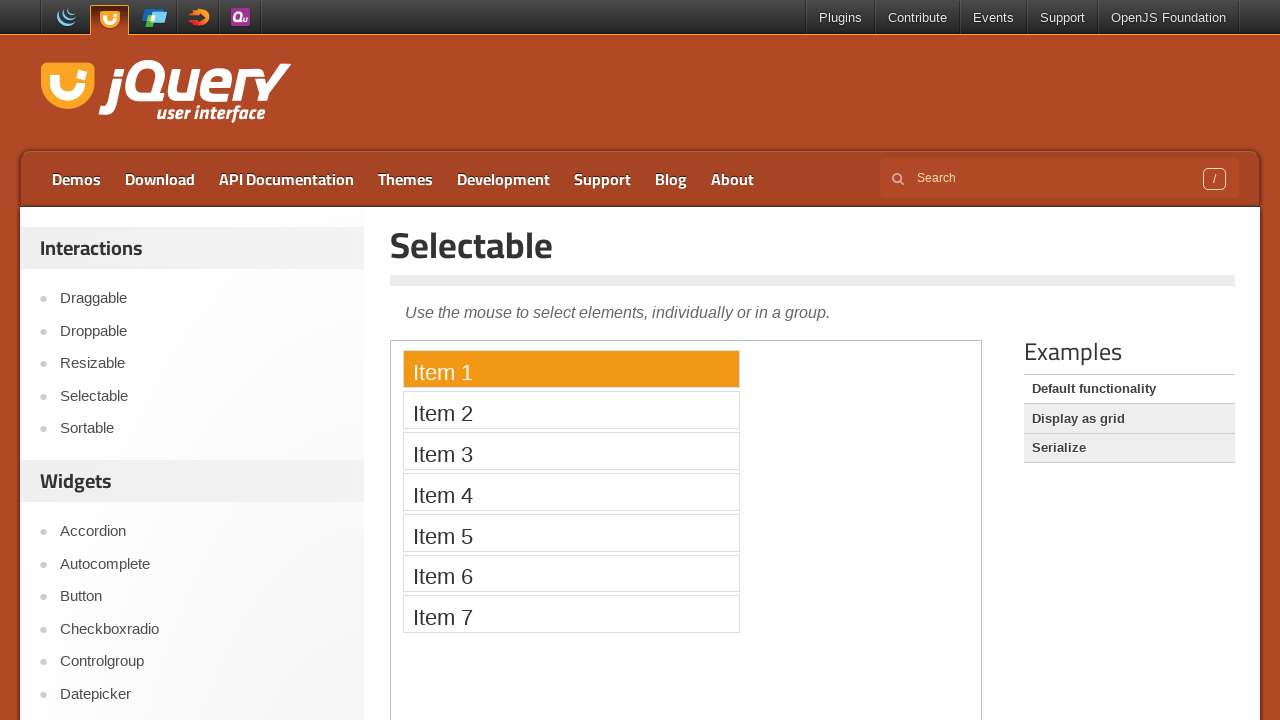

Ctrl+clicked item 3 to add it to selection at (571, 451) on iframe >> nth=0 >> internal:control=enter-frame >> xpath=//ol[@id='selectable']/
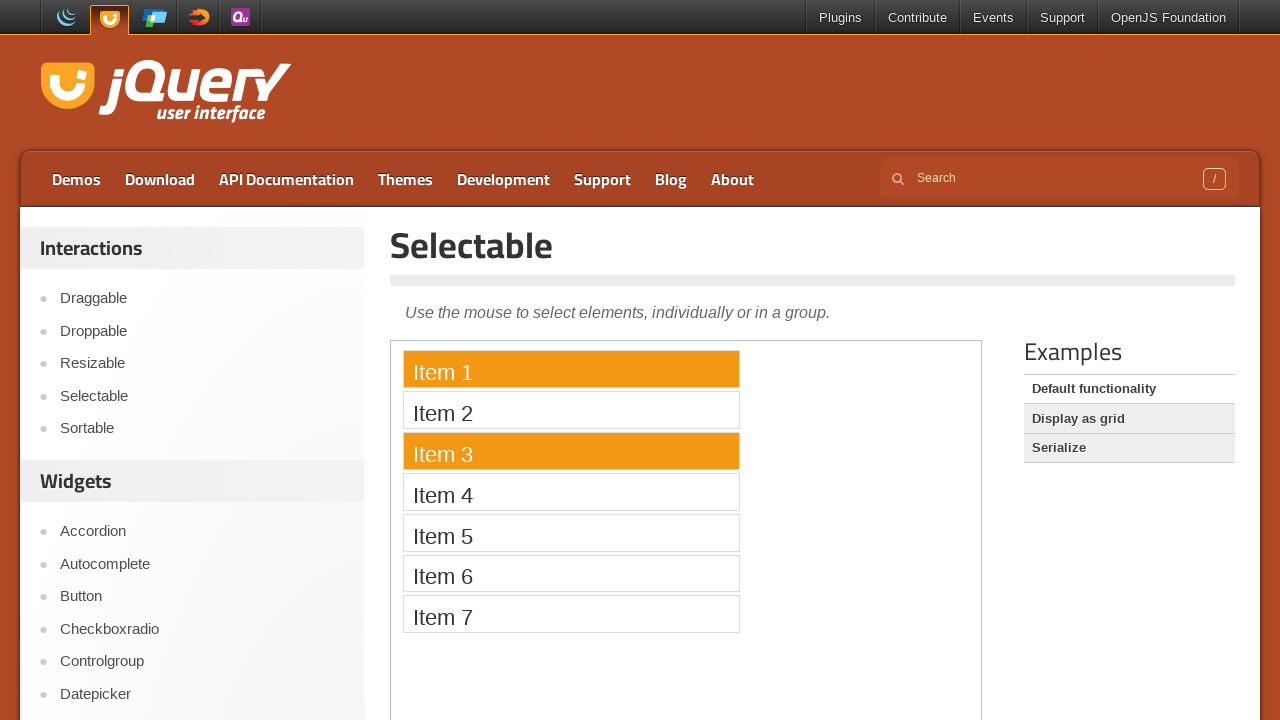

Ctrl+clicked item 5 to add it to selection at (571, 532) on iframe >> nth=0 >> internal:control=enter-frame >> xpath=//ol[@id='selectable']/
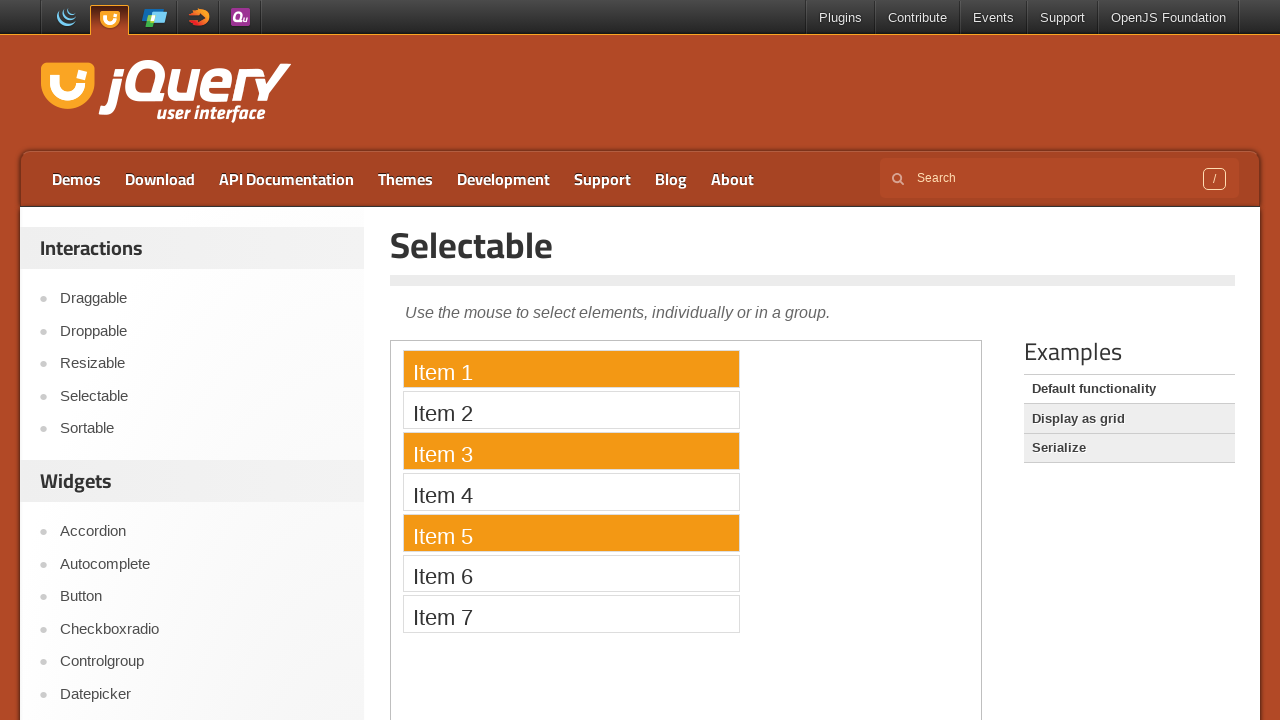

Ctrl+clicked item 7 to add it to selection at (571, 614) on iframe >> nth=0 >> internal:control=enter-frame >> xpath=//ol[@id='selectable']/
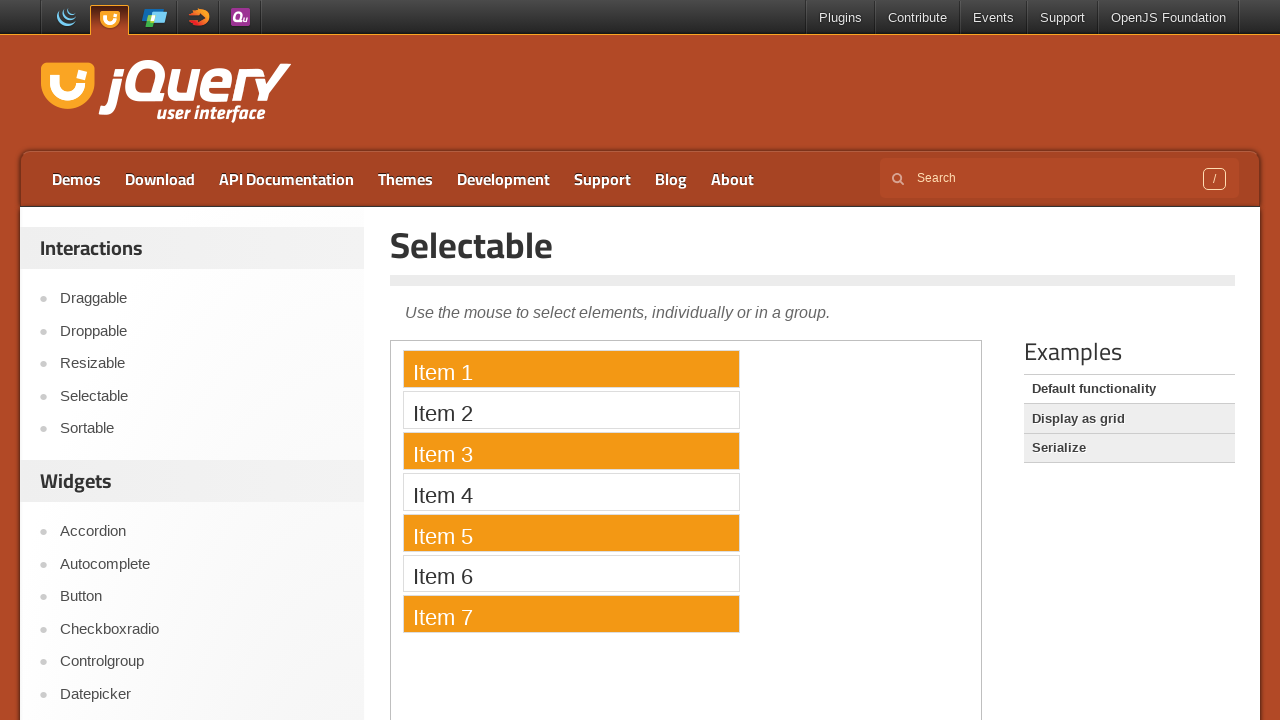

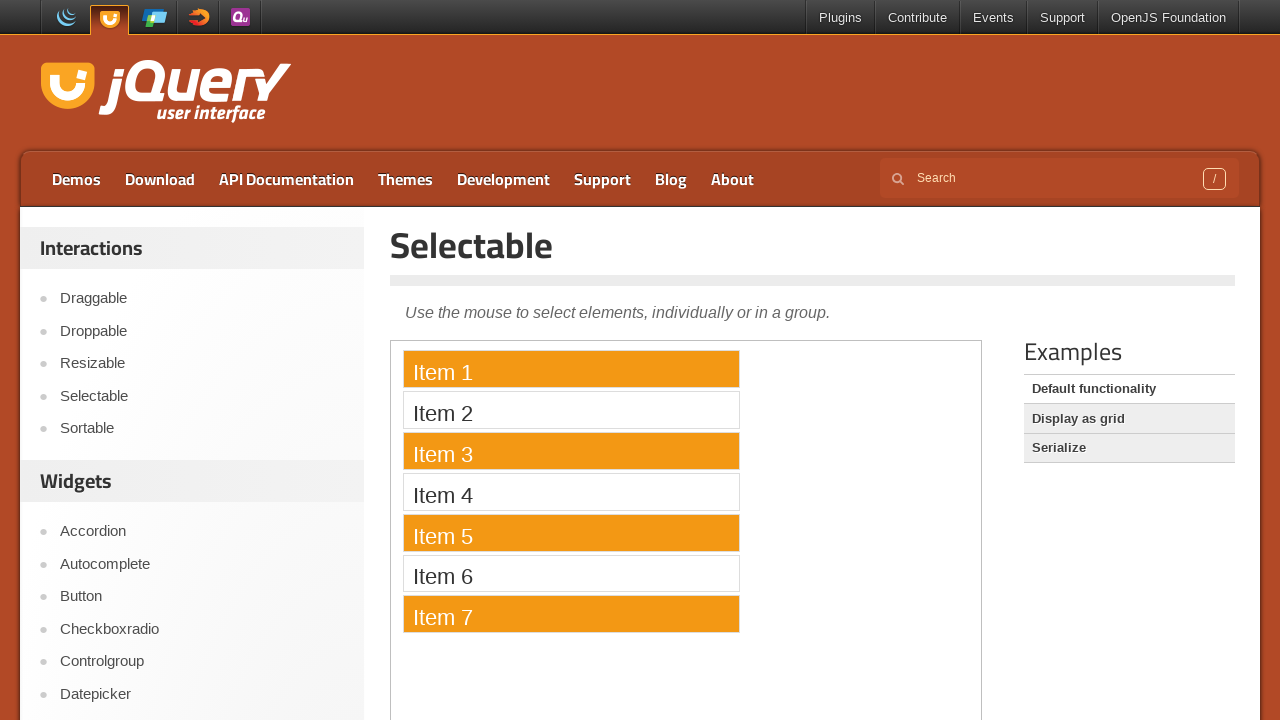